Tests number input field by entering a value and verifying it was entered correctly

Starting URL: http://the-internet.herokuapp.com/inputs

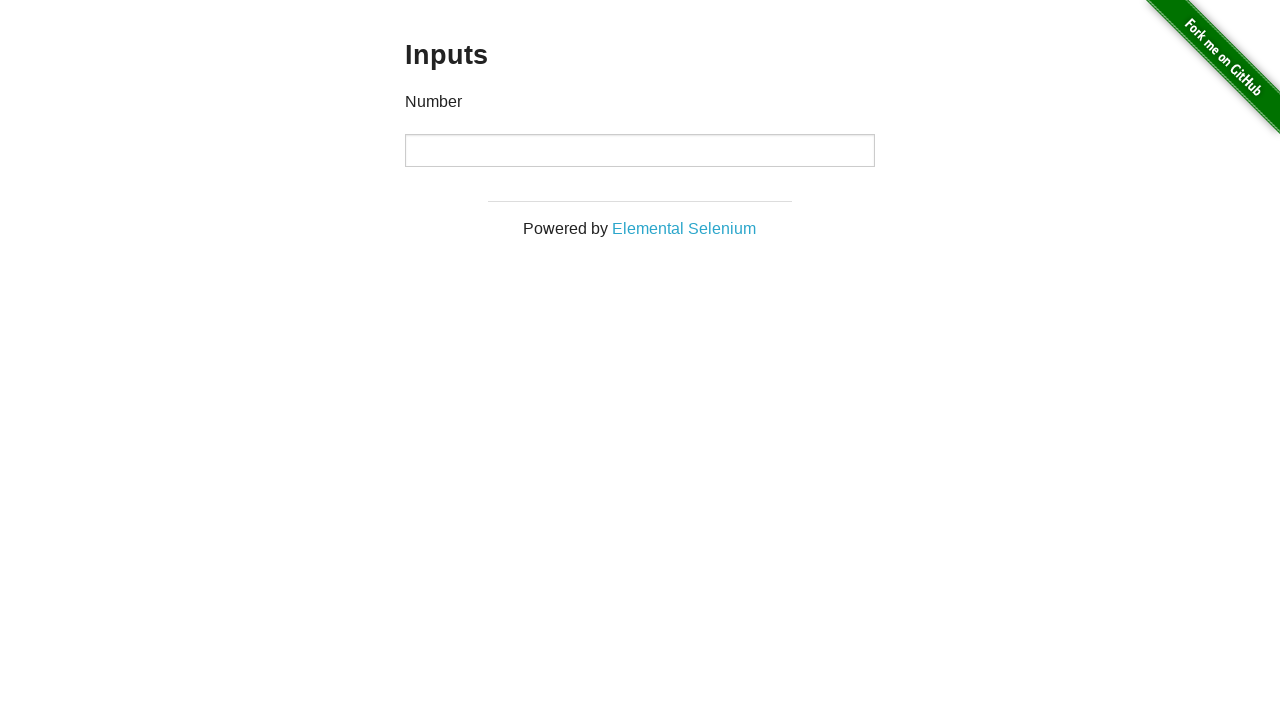

Filled number input field with value '1111' on input
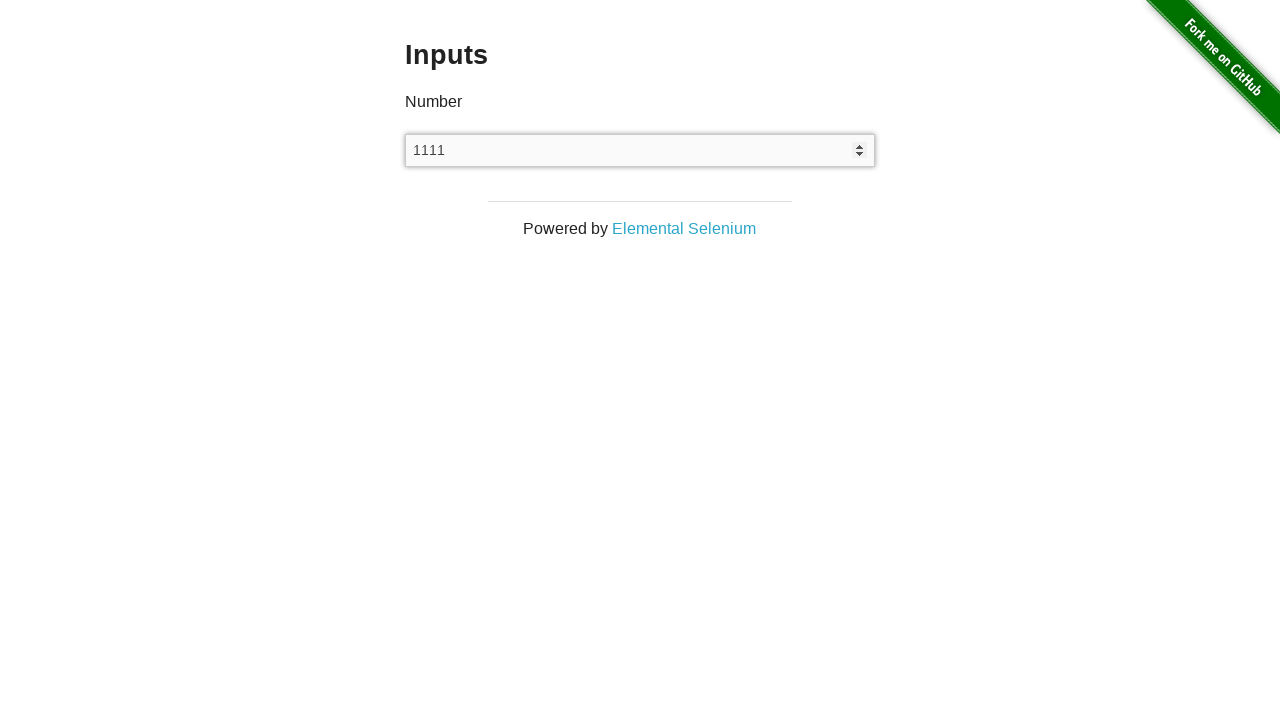

Verified that input field contains the correct value '1111'
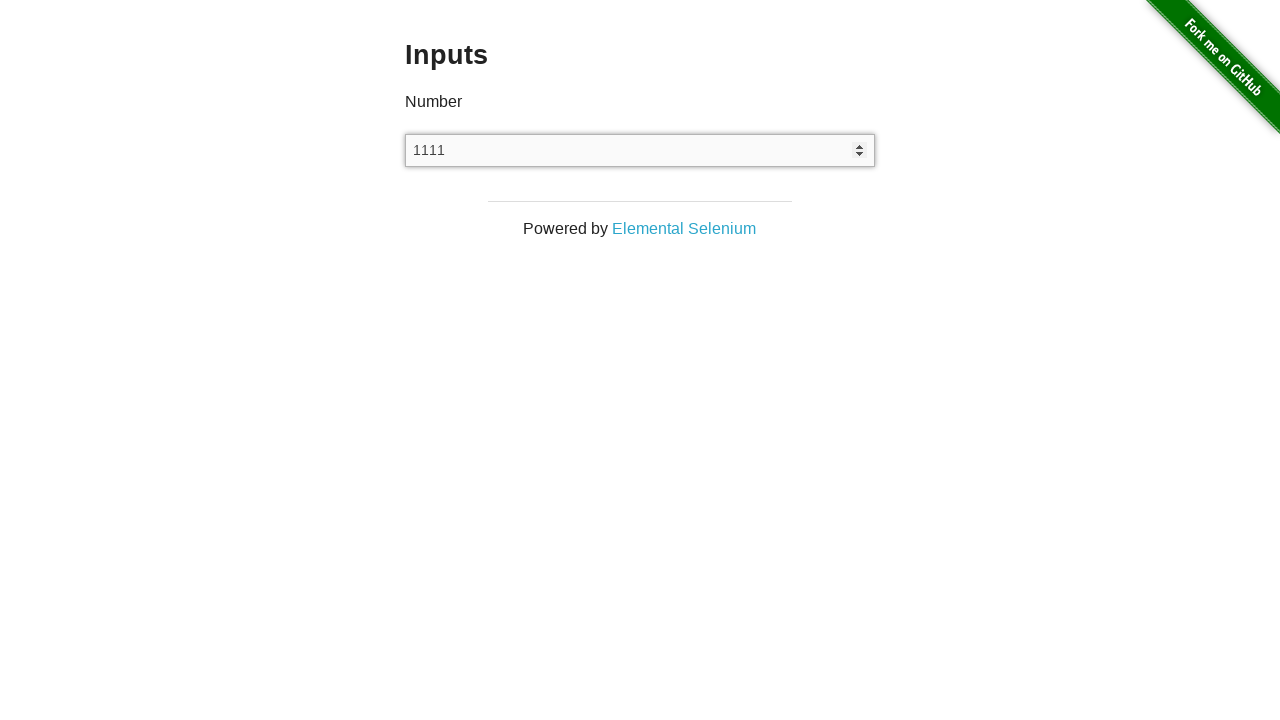

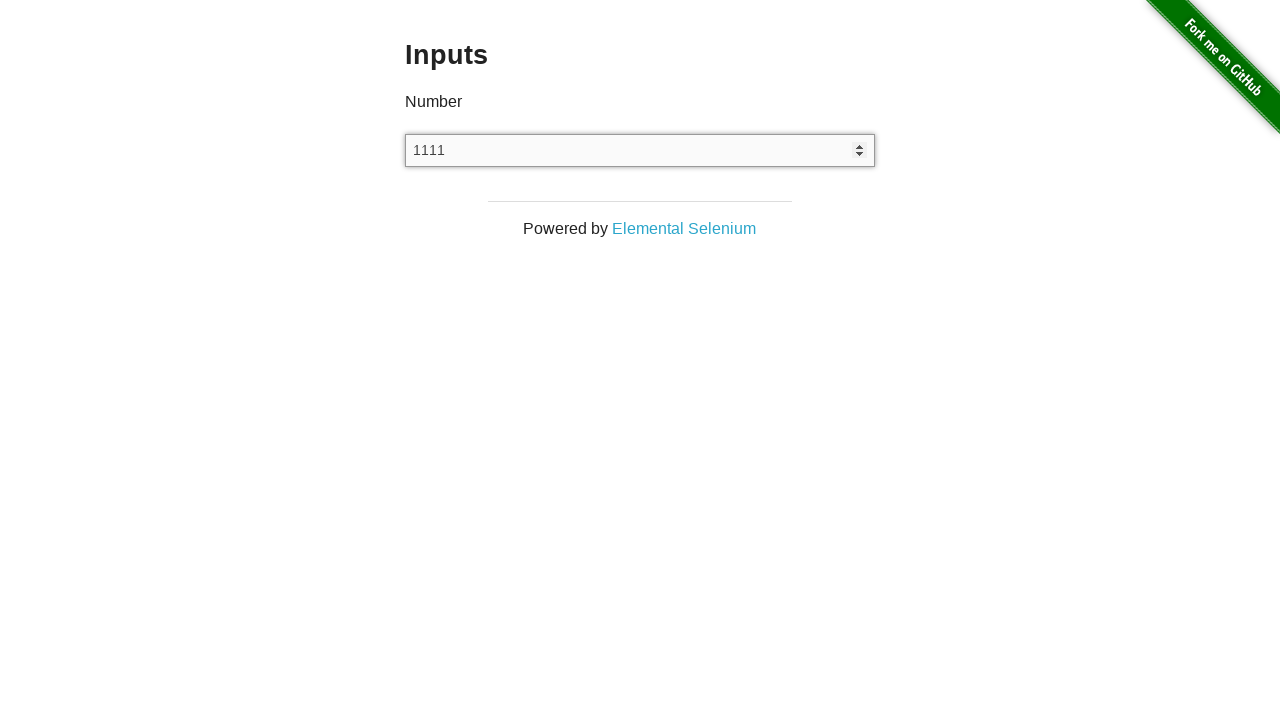